Tests the quit method functionality by navigating to a test page and clicking on a link that opens a popup window, demonstrating browser window handling.

Starting URL: http://omayo.blogspot.com/

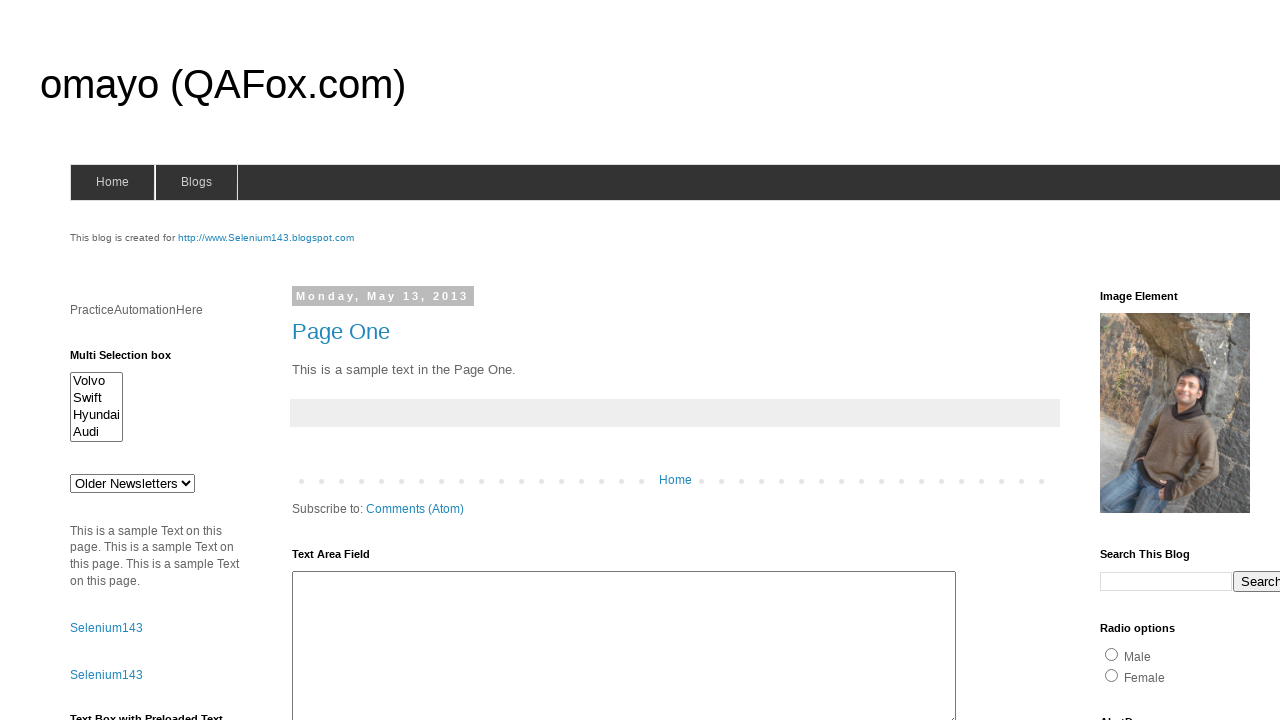

Clicked on 'Open a popup window' link at (132, 360) on xpath=//a[.='Open a popup window']
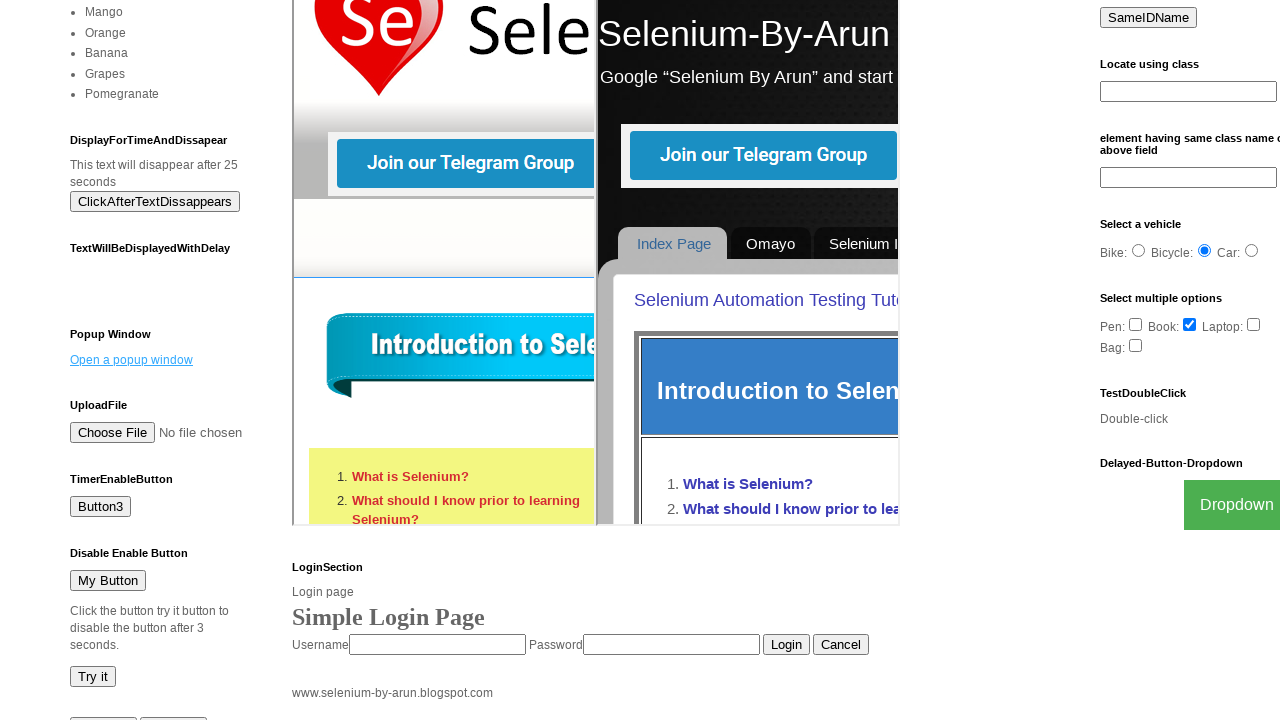

Waited 2000ms for popup window to open
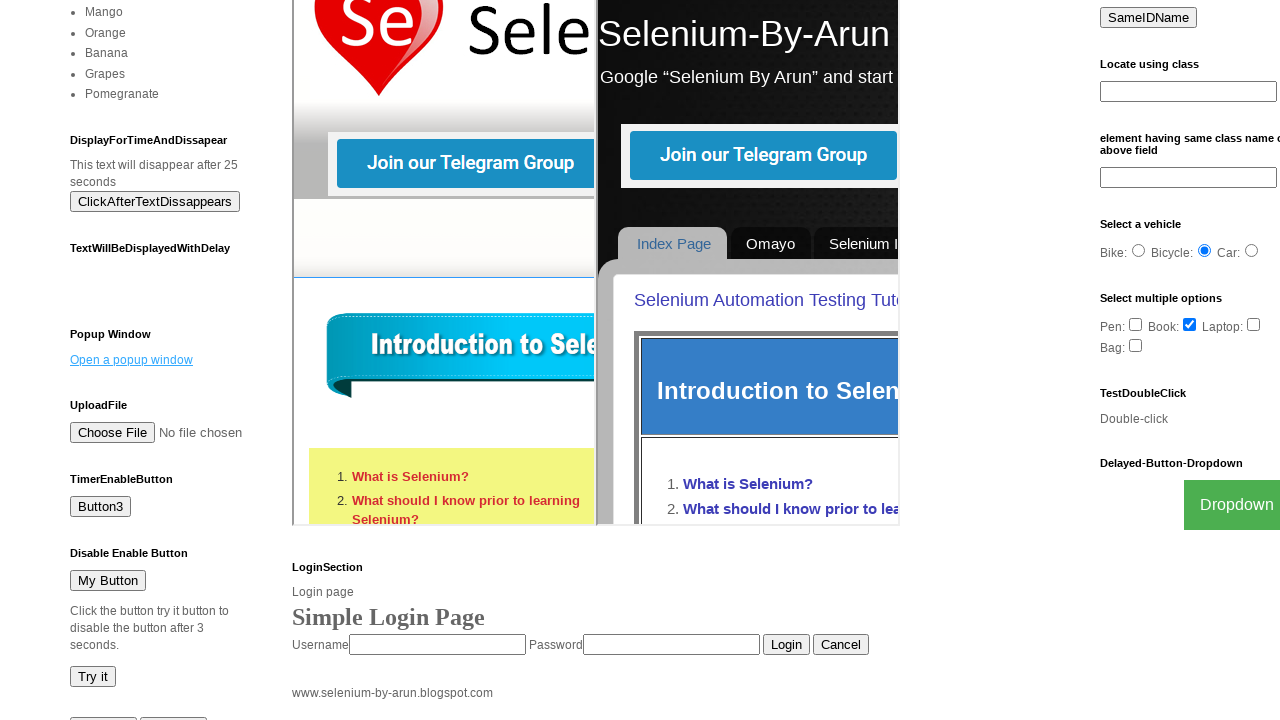

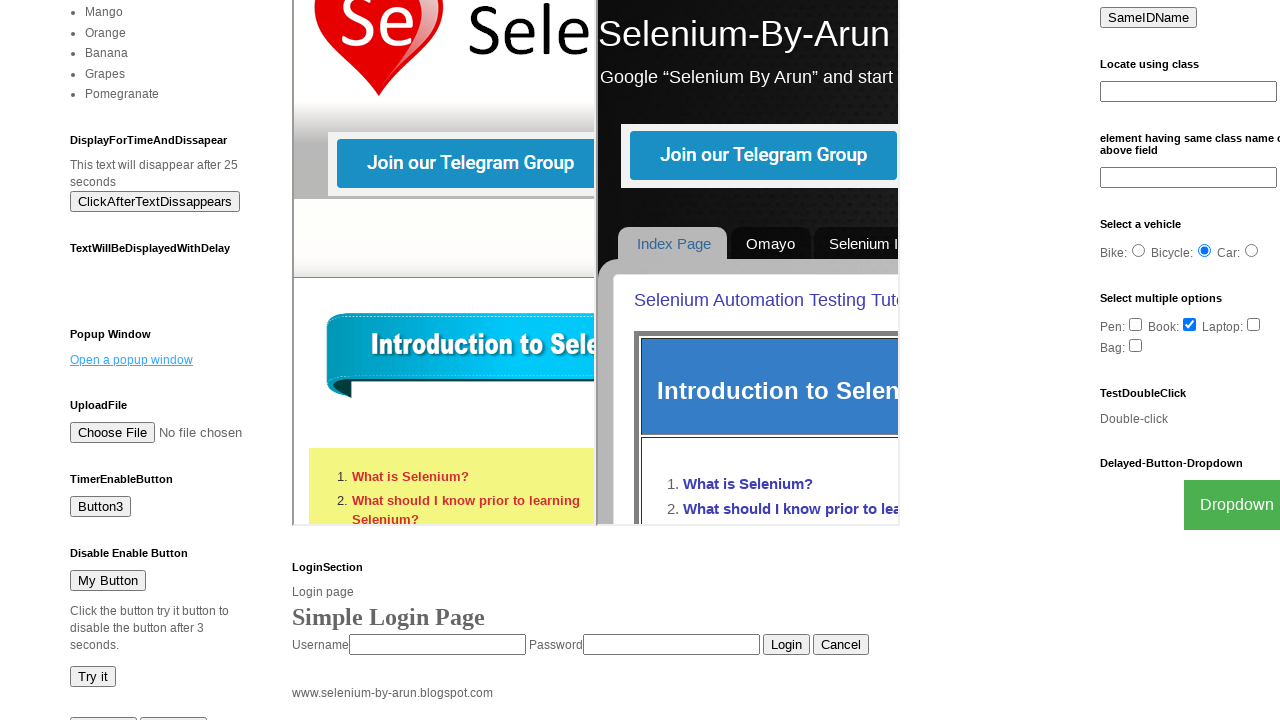